Navigates to wisequarter.com and verifies that the page source contains specific expected content about team meetings

Starting URL: https://wisequarter.com

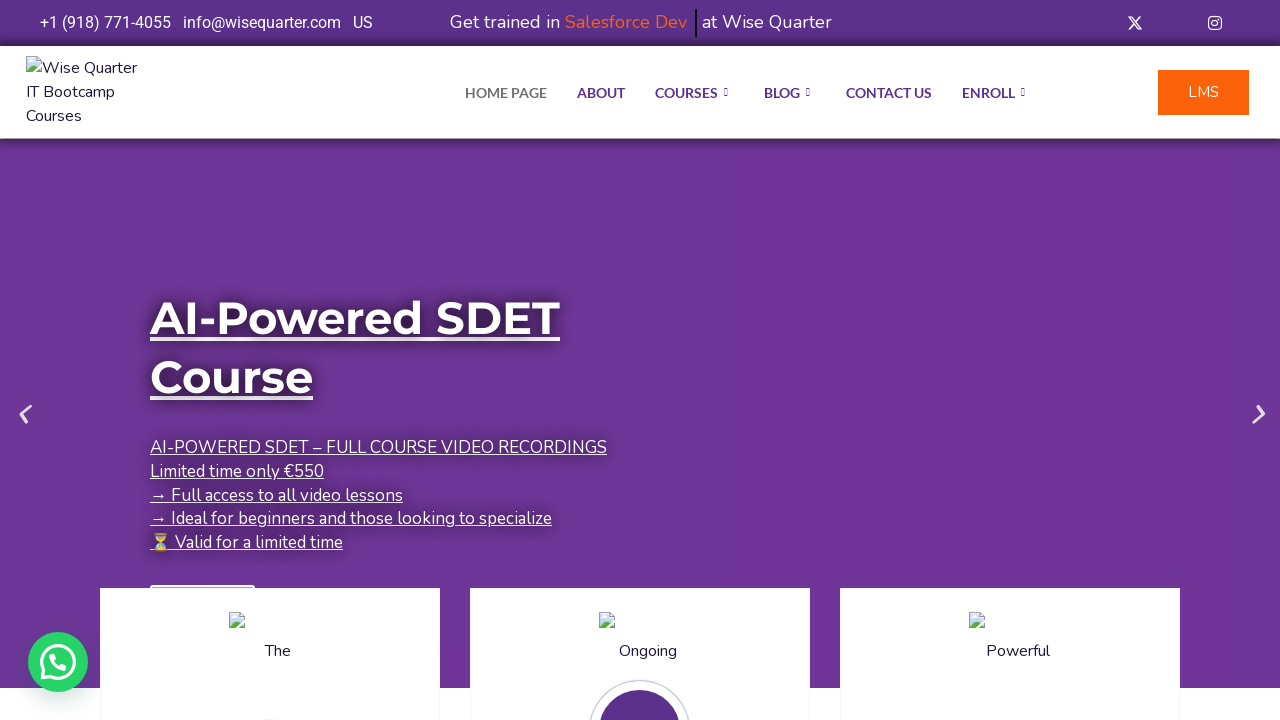

Waited for page to reach domcontentloaded state
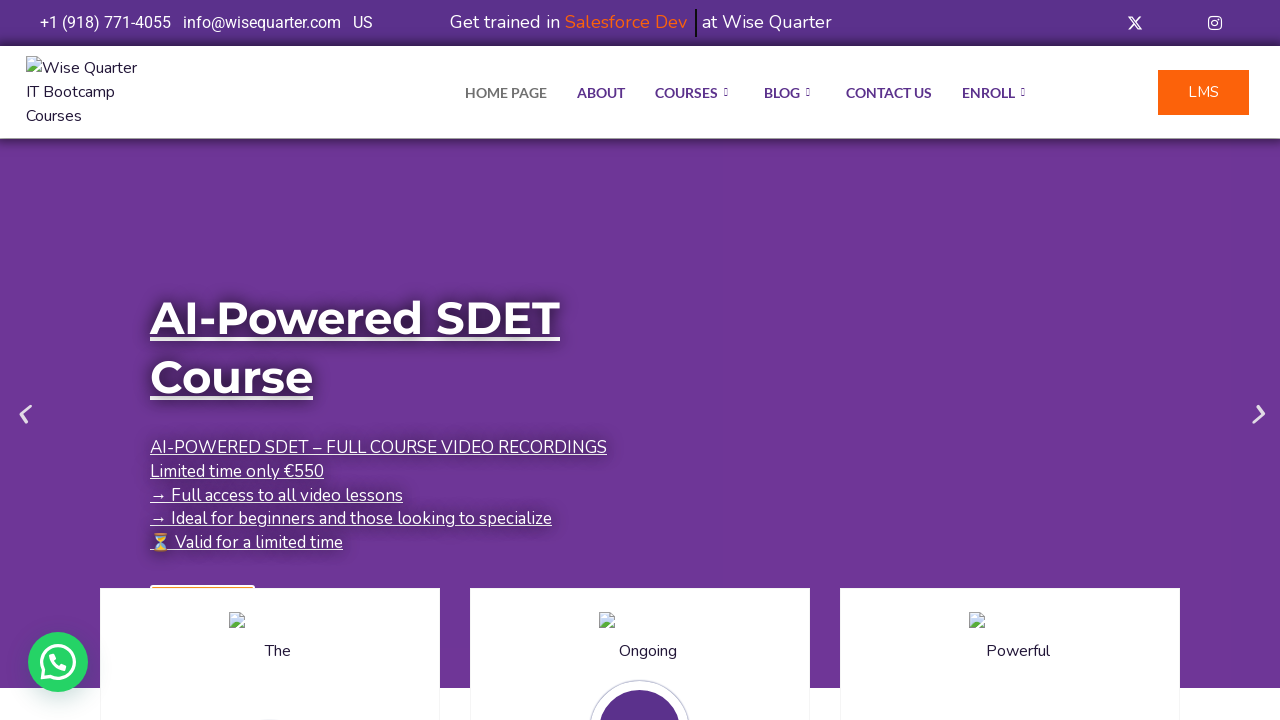

Retrieved page content to verify expected text about team meetings
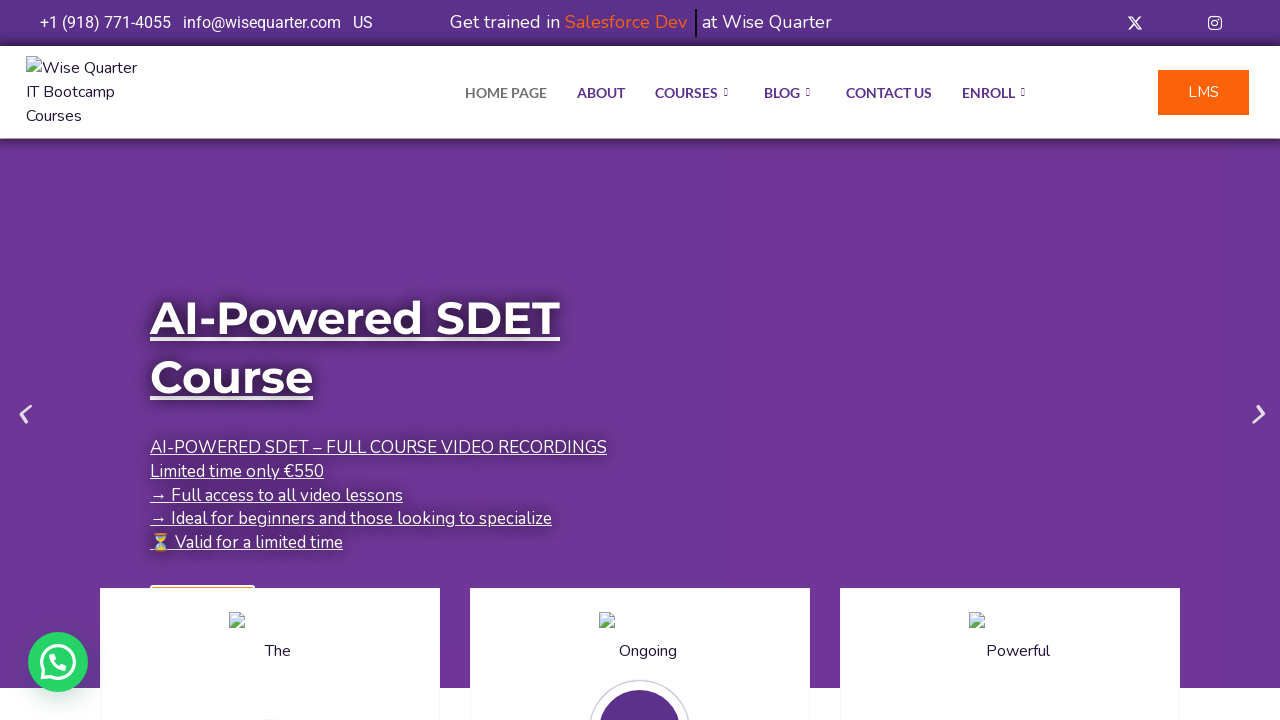

Verified that page source contains '2 hours weekly meeting with the team'
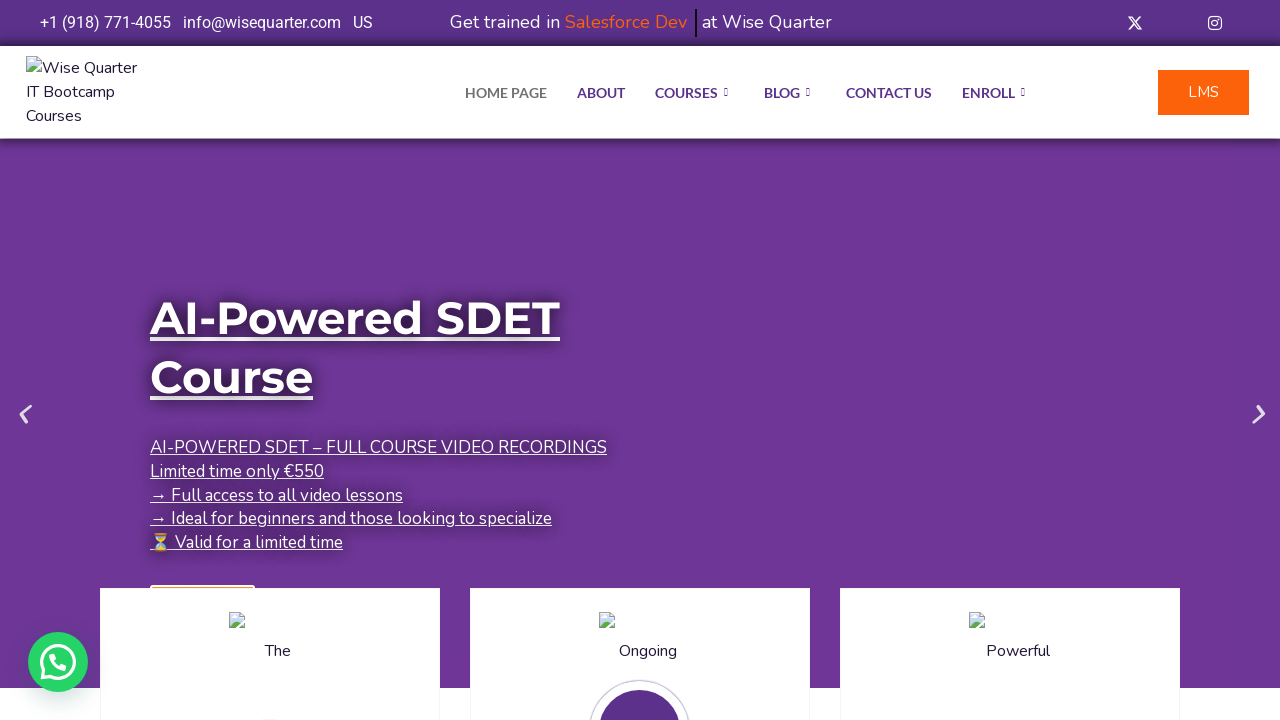

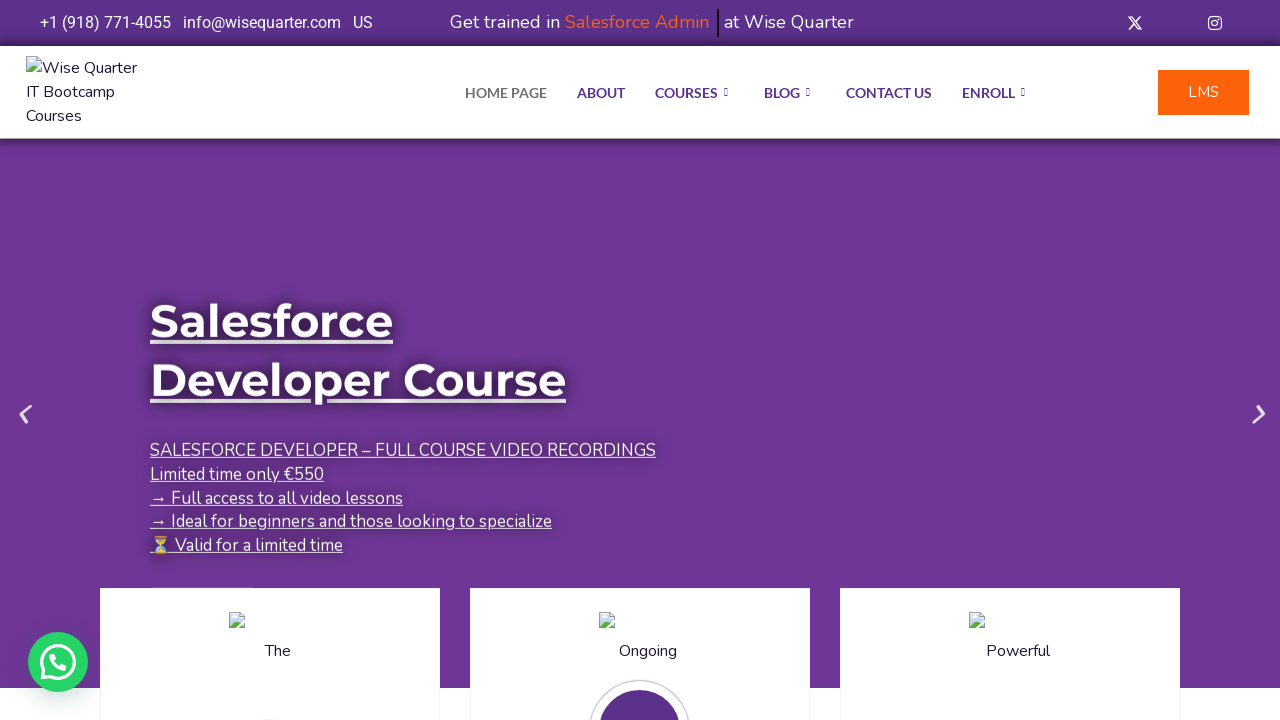